Tests multiple window handling by clicking to open a new window, switching to the child window to verify its content, then switching back to the parent window.

Starting URL: https://the-internet.herokuapp.com/

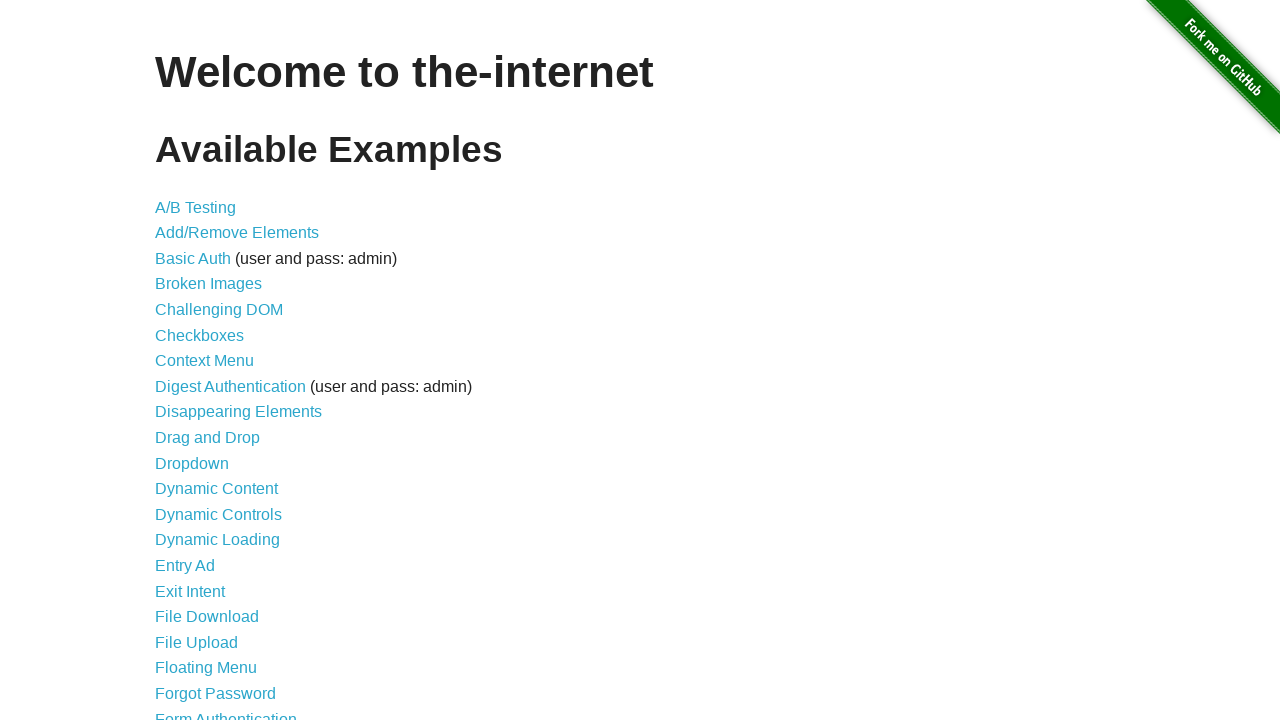

Clicked on 'Multiple Windows' link at (218, 369) on xpath=//a[text()='Multiple Windows']
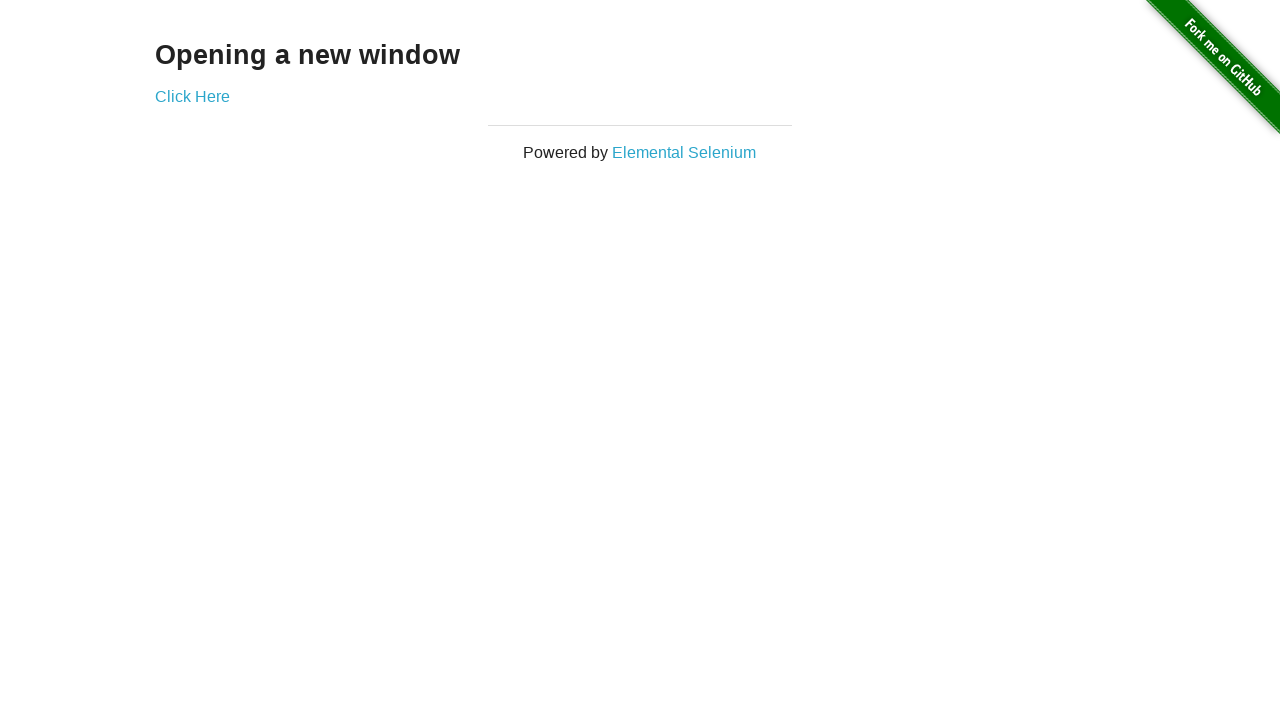

Clicked 'Click Here' link to open new window at (192, 96) on xpath=//a[contains(text(), 'Click Here')]
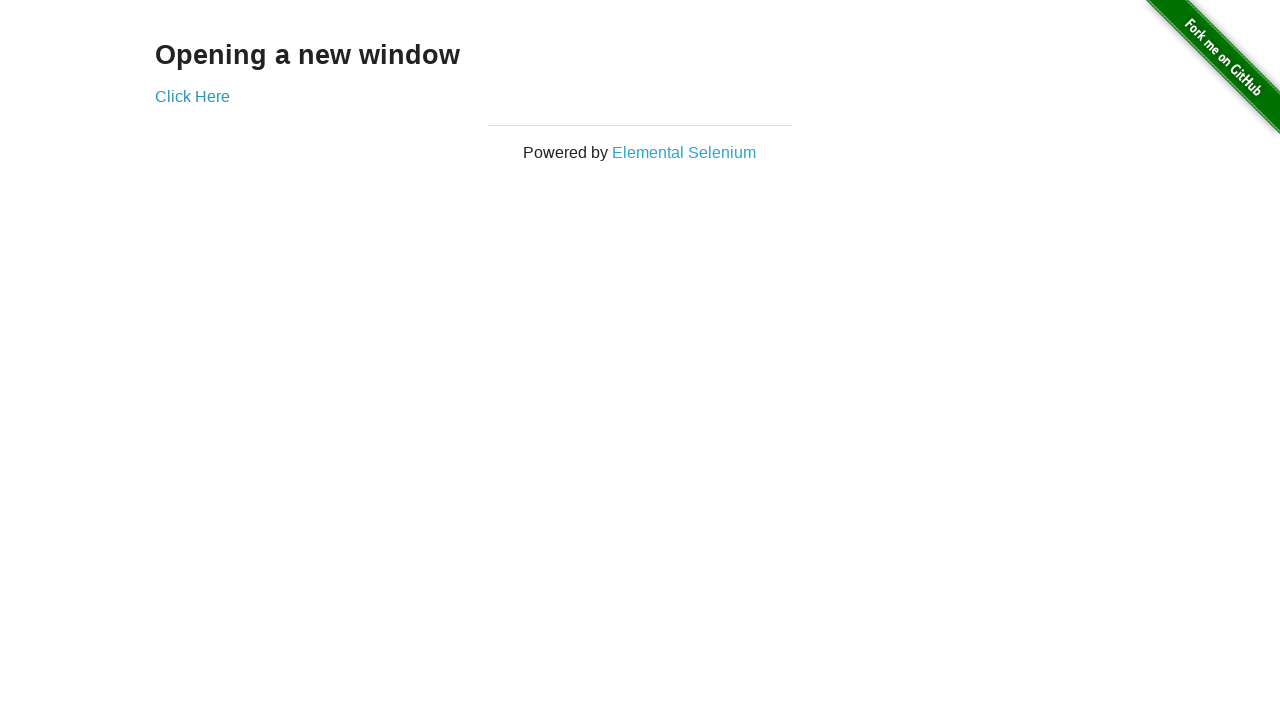

Captured new child window page object
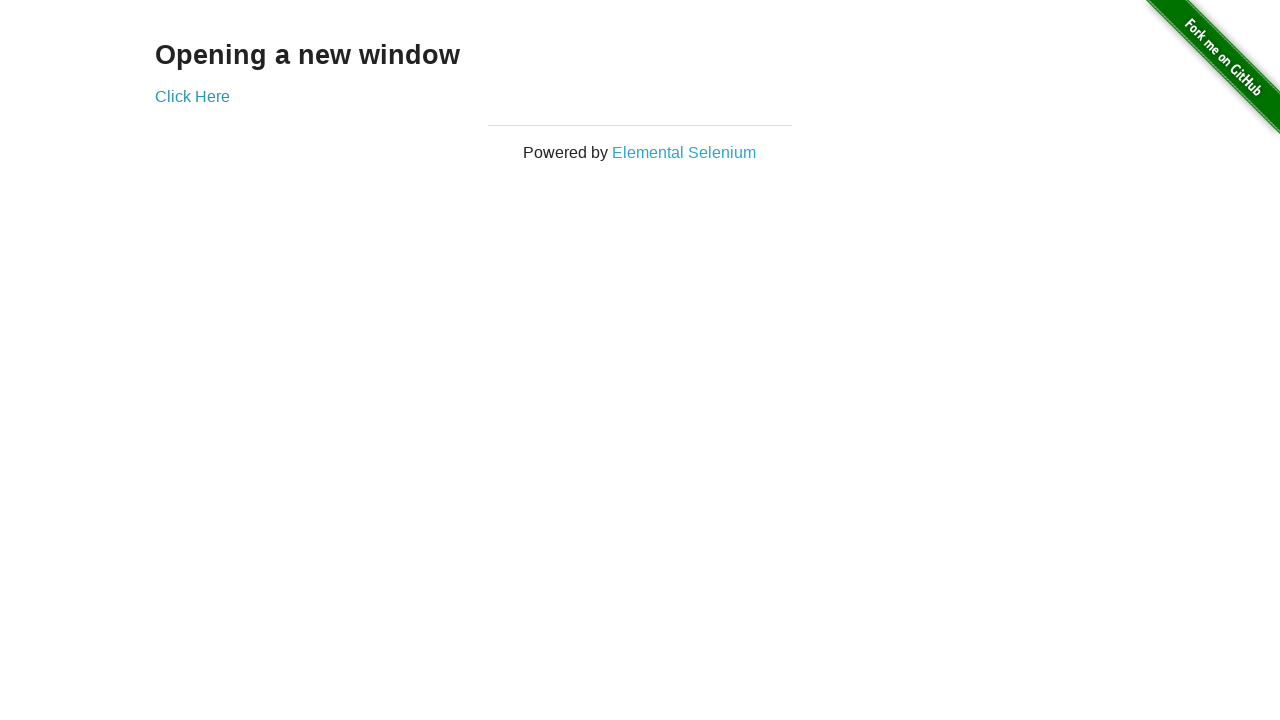

New window page loaded successfully
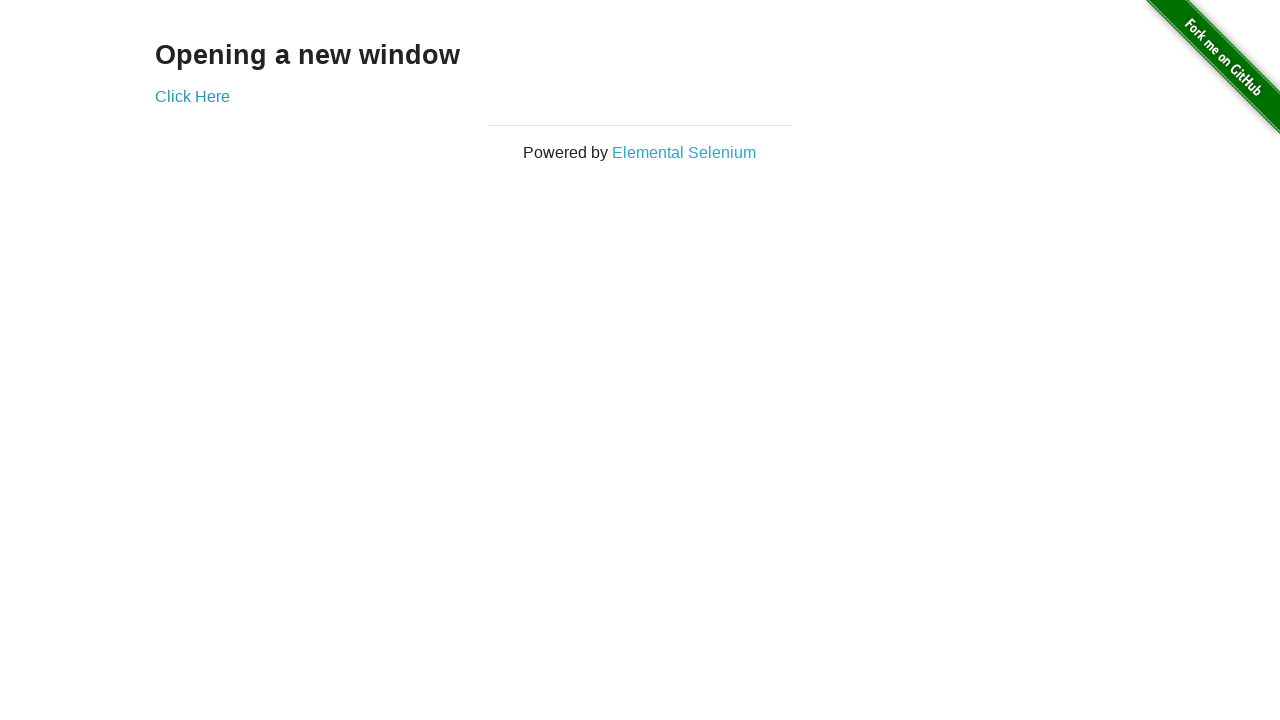

Retrieved heading text from new window: 'New Window'
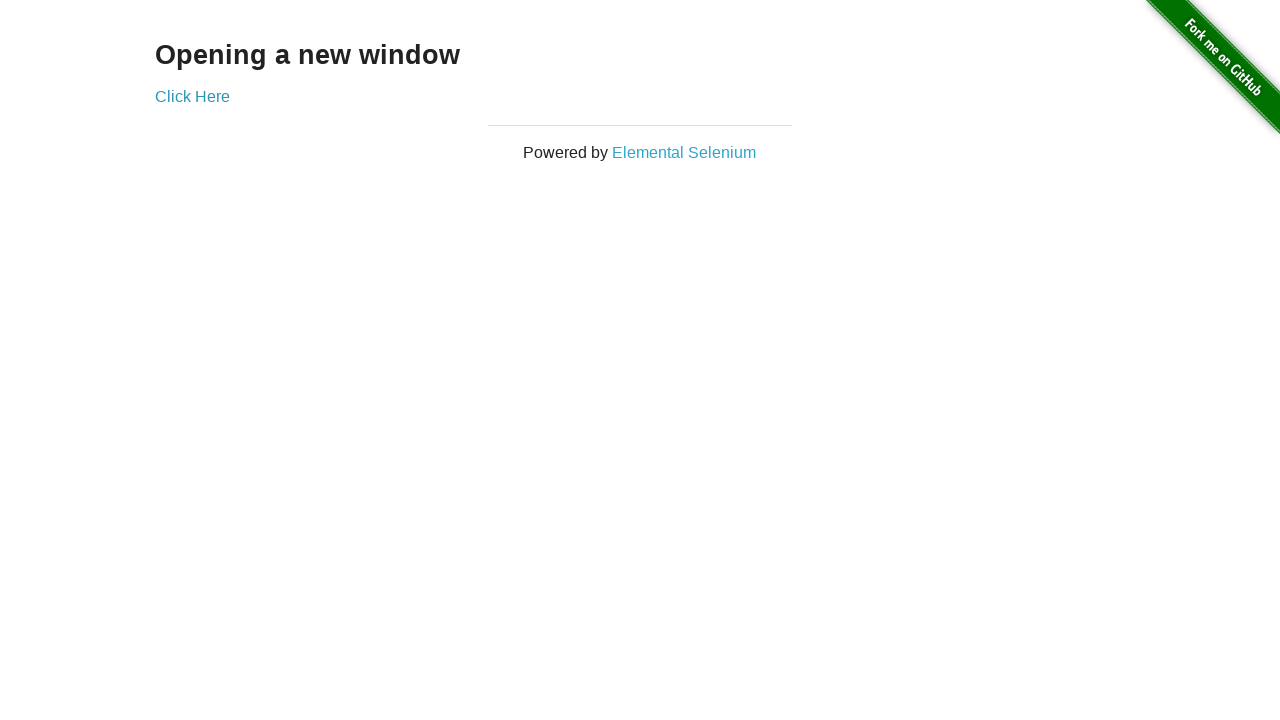

Asserted that new window heading text equals 'New Window'
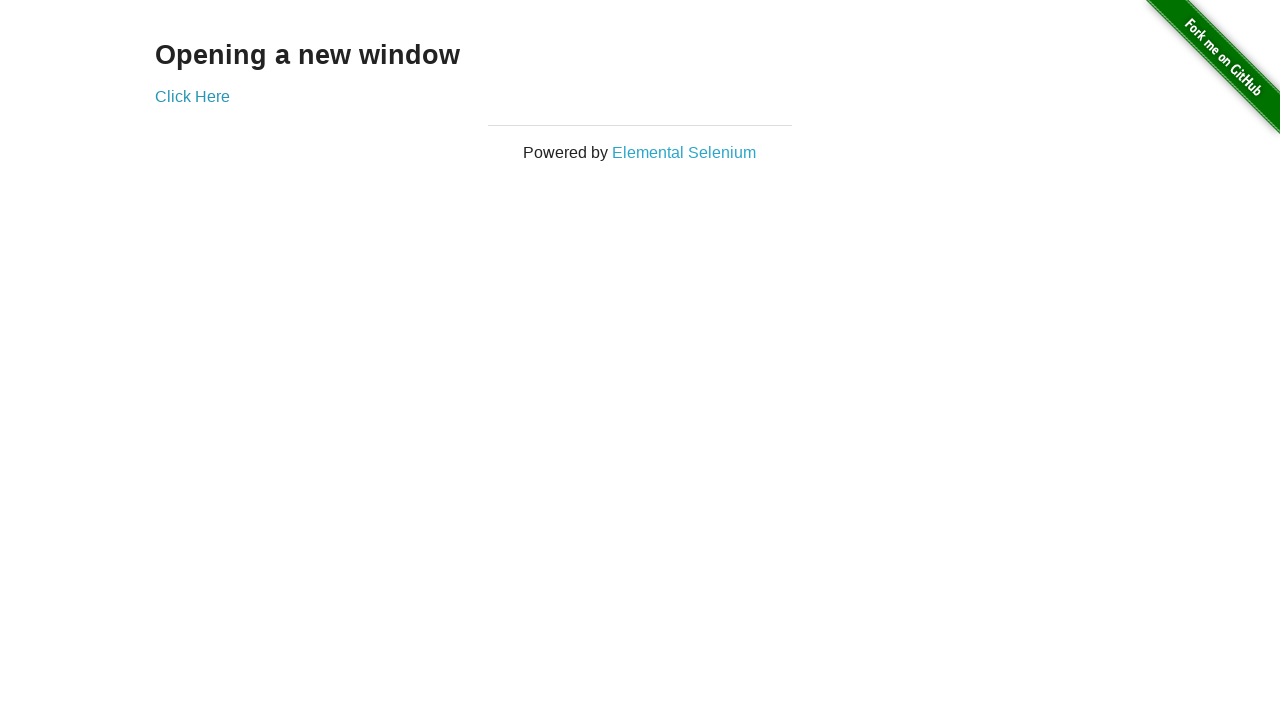

Retrieved heading text from parent window: 'Opening a new window'
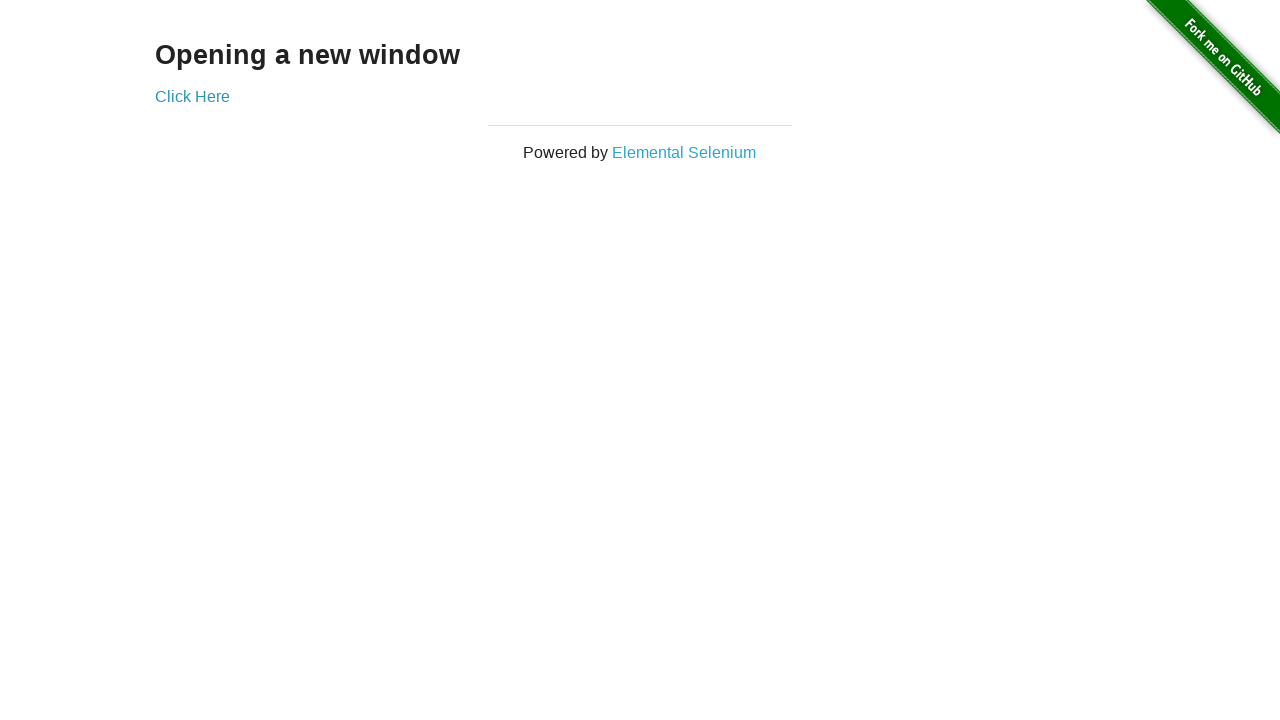

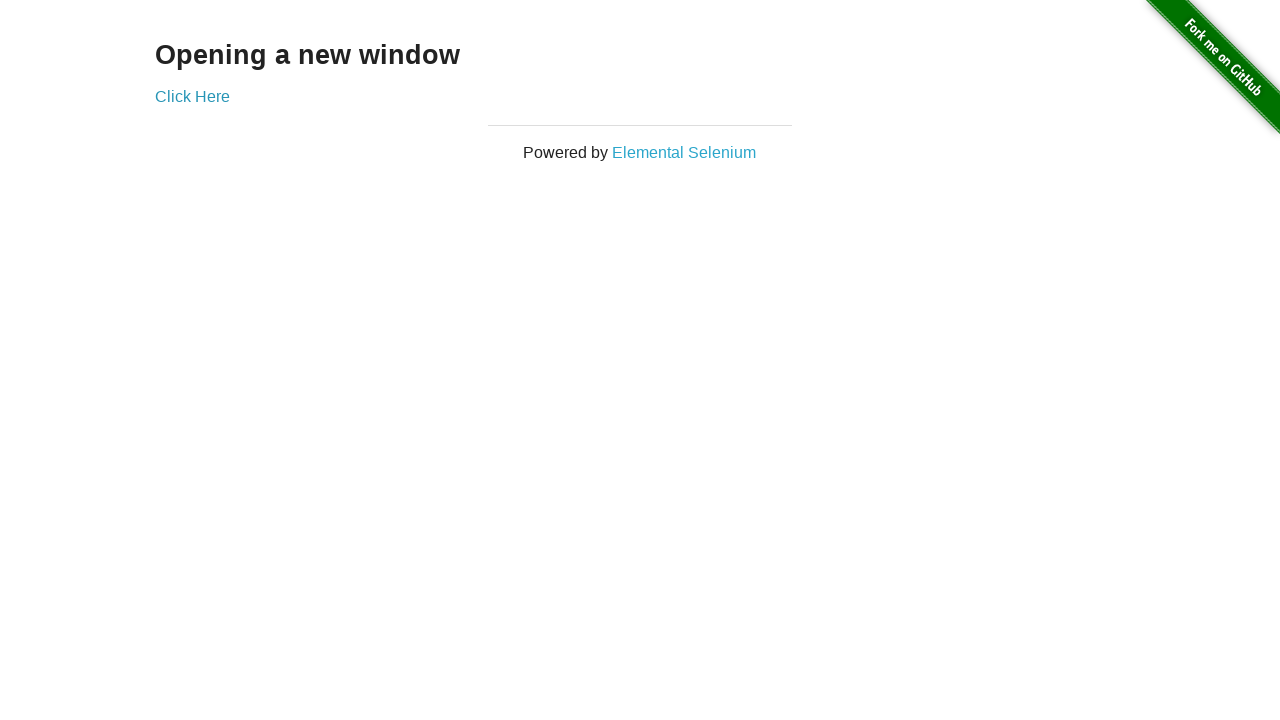